Solves a math problem by extracting a value from an image attribute, calculating the result, and submitting it along with checkbox and radio button selections

Starting URL: http://suninjuly.github.io/get_attribute.html

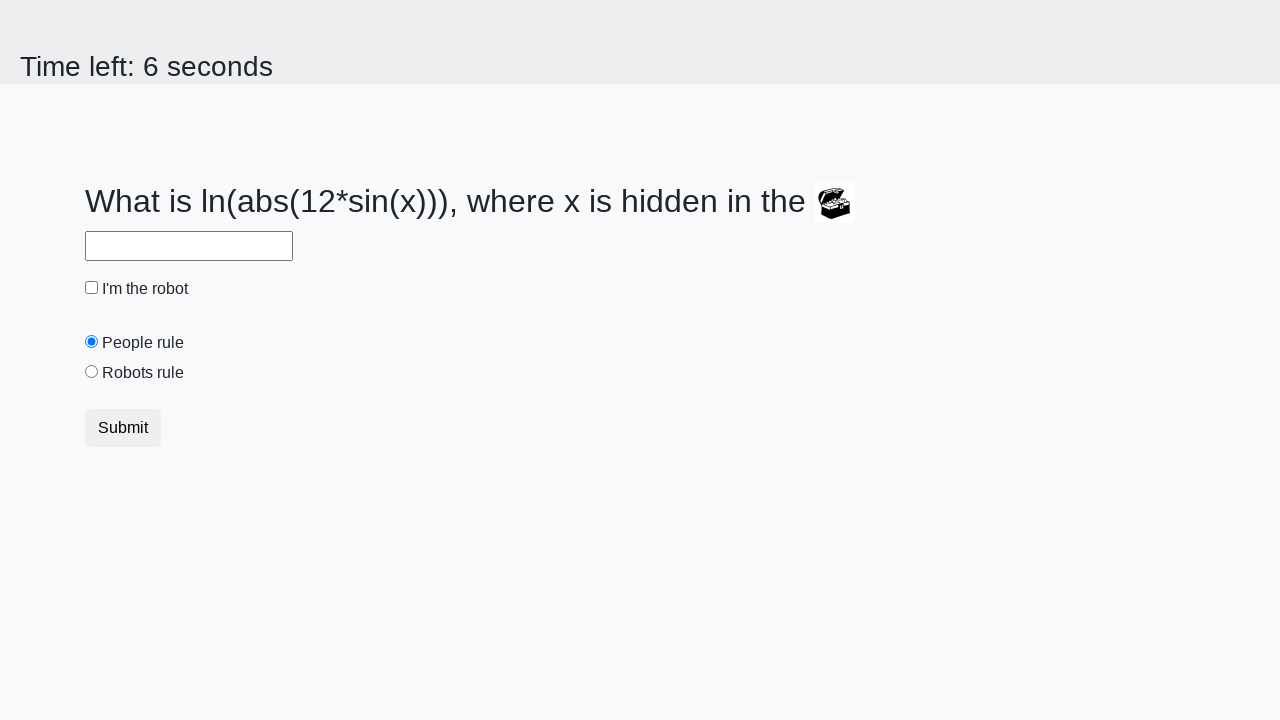

Located treasure image element
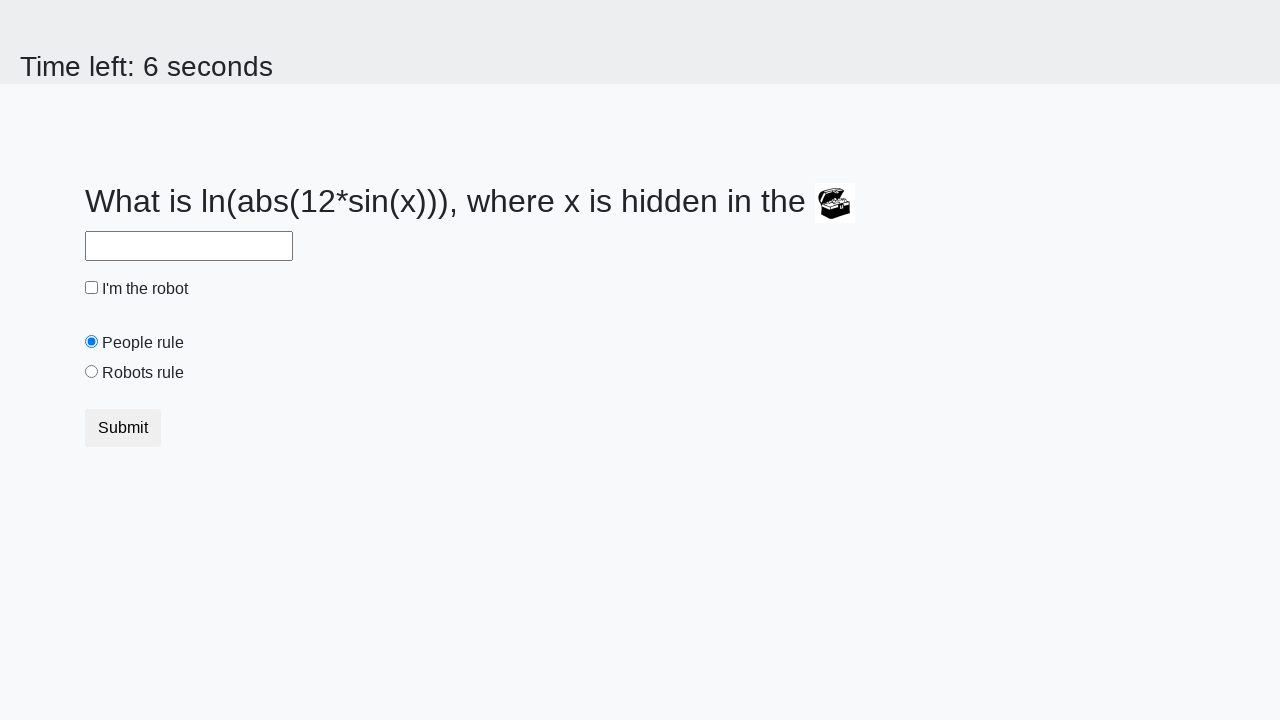

Extracted valuex attribute from treasure image: 130
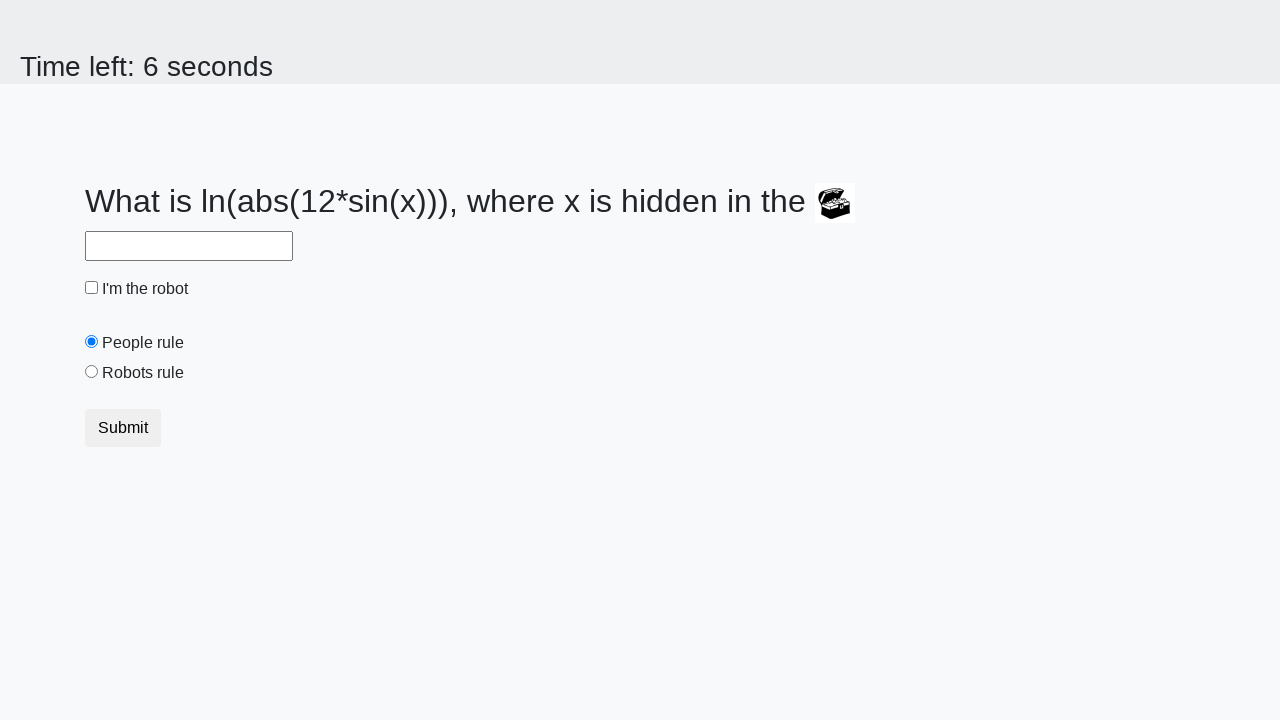

Calculated result from math formula: 2.4124498753962147
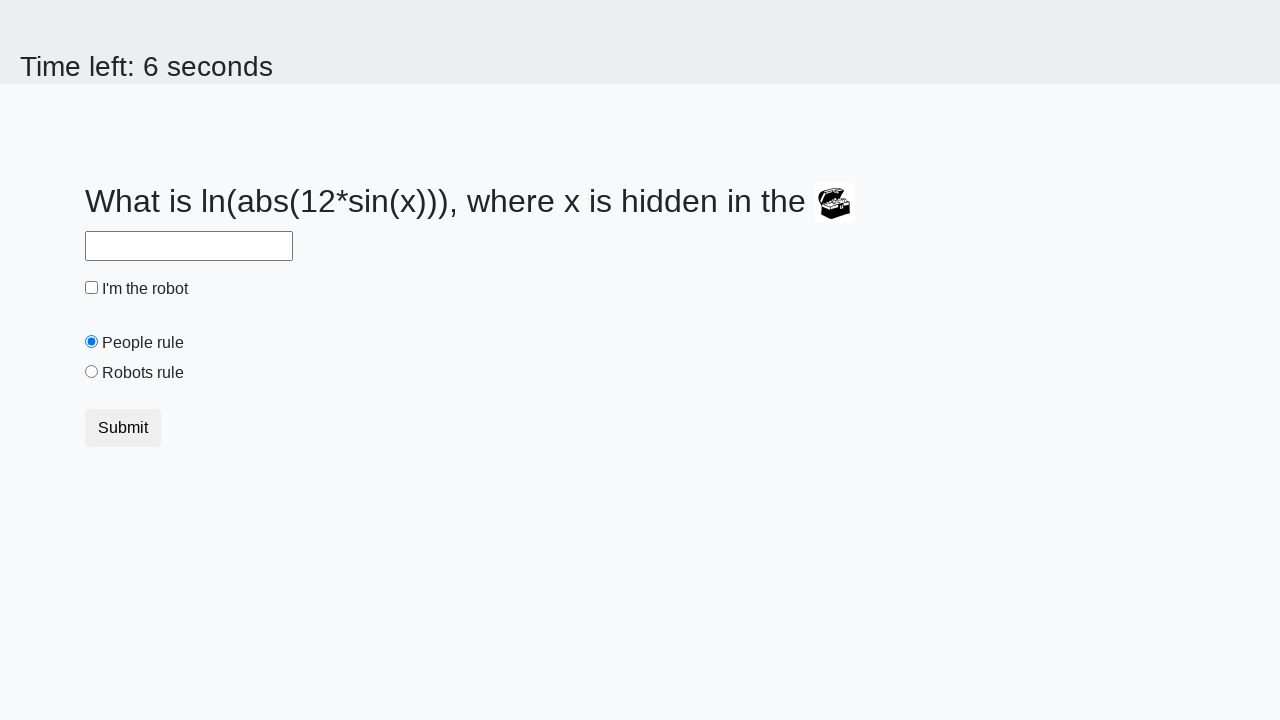

Filled answer field with calculated value: 2.4124498753962147 on #answer
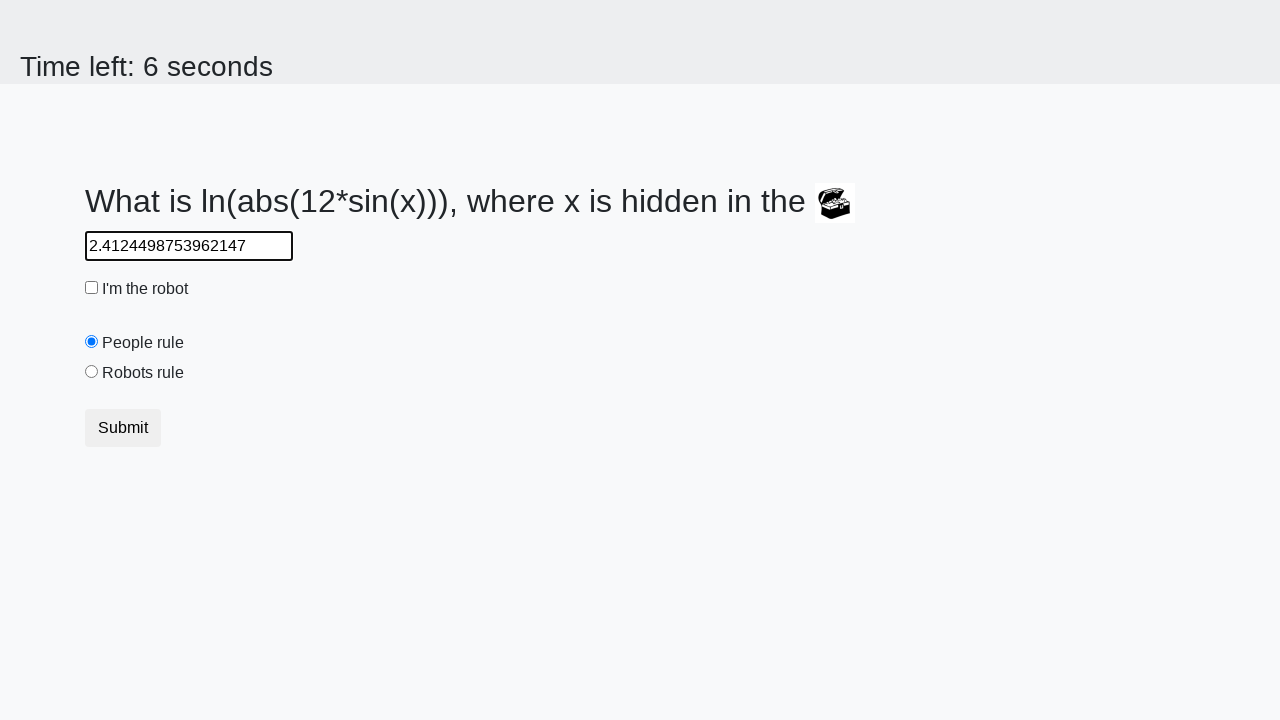

Clicked robot checkbox at (92, 288) on #robotCheckbox
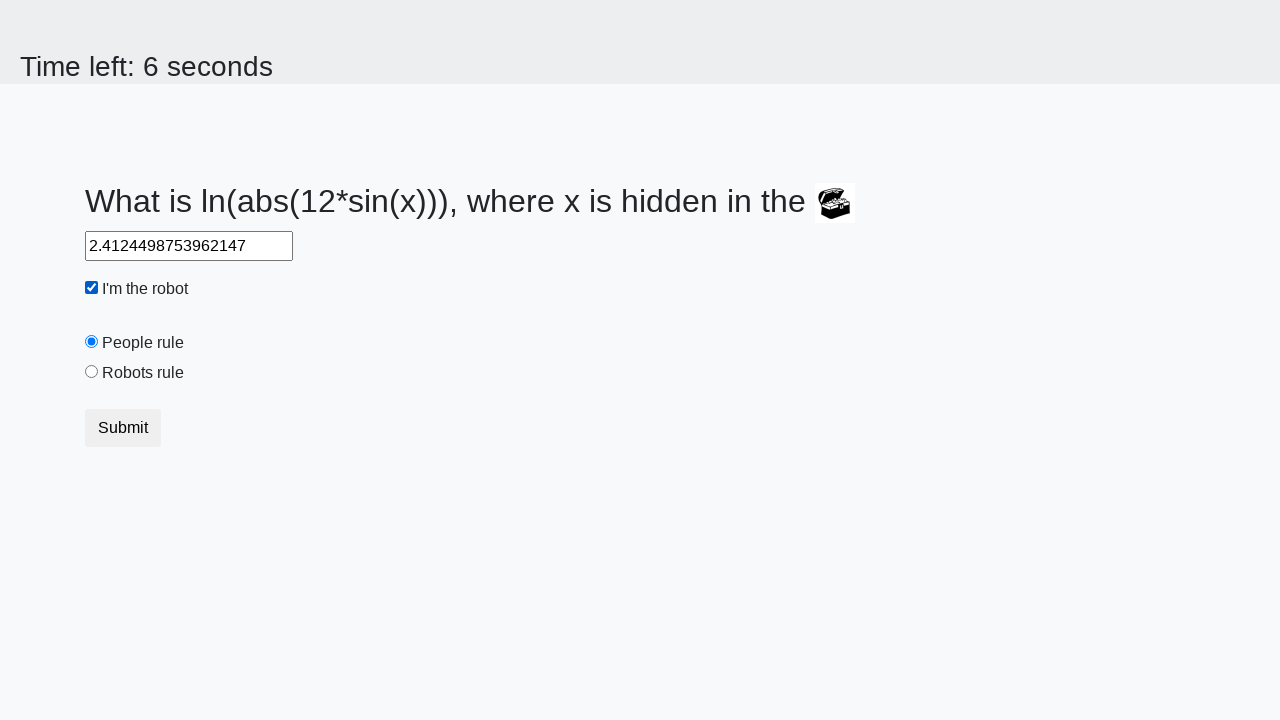

Clicked robots rule radio button at (92, 372) on #robotsRule
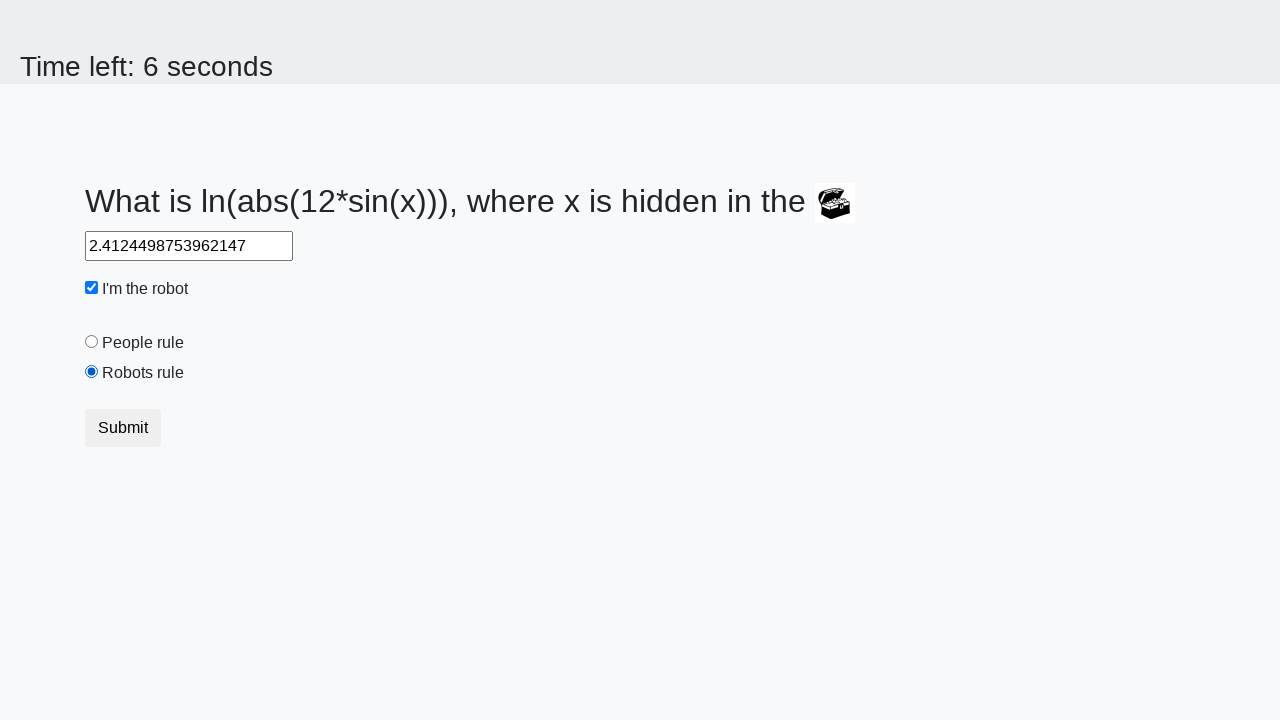

Clicked submit button at (123, 428) on .btn
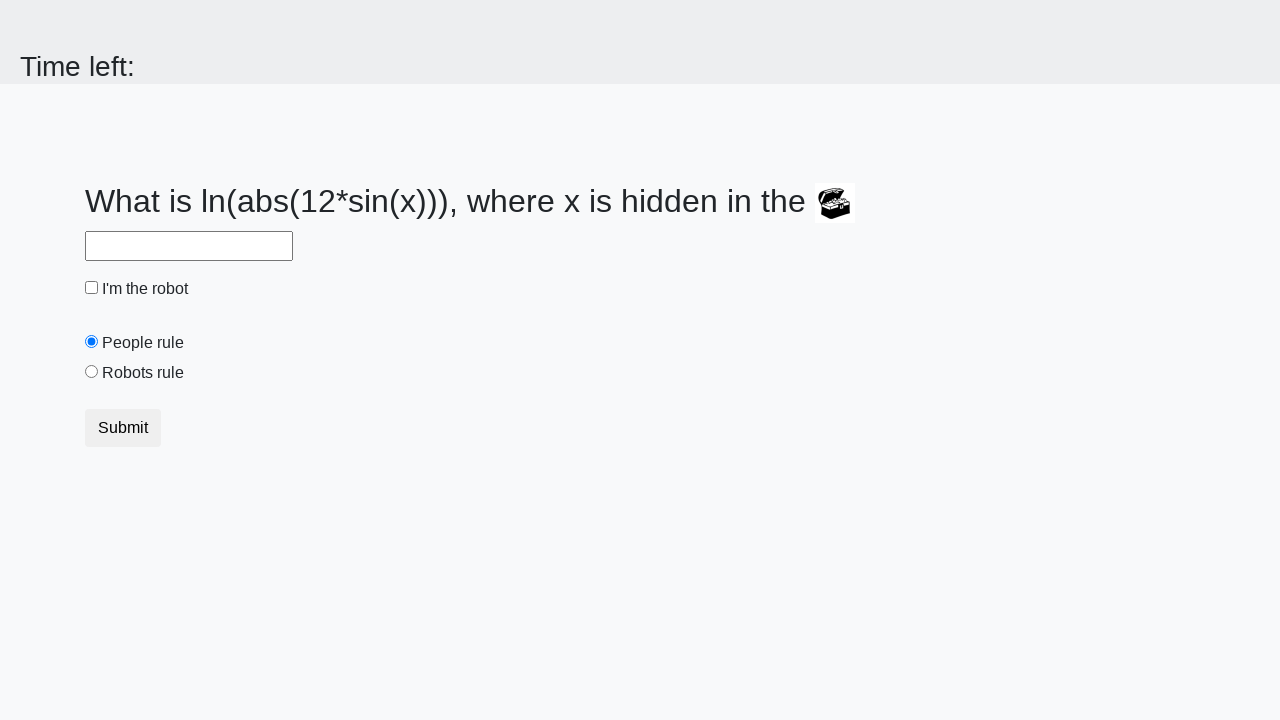

Waited 2 seconds for result to appear
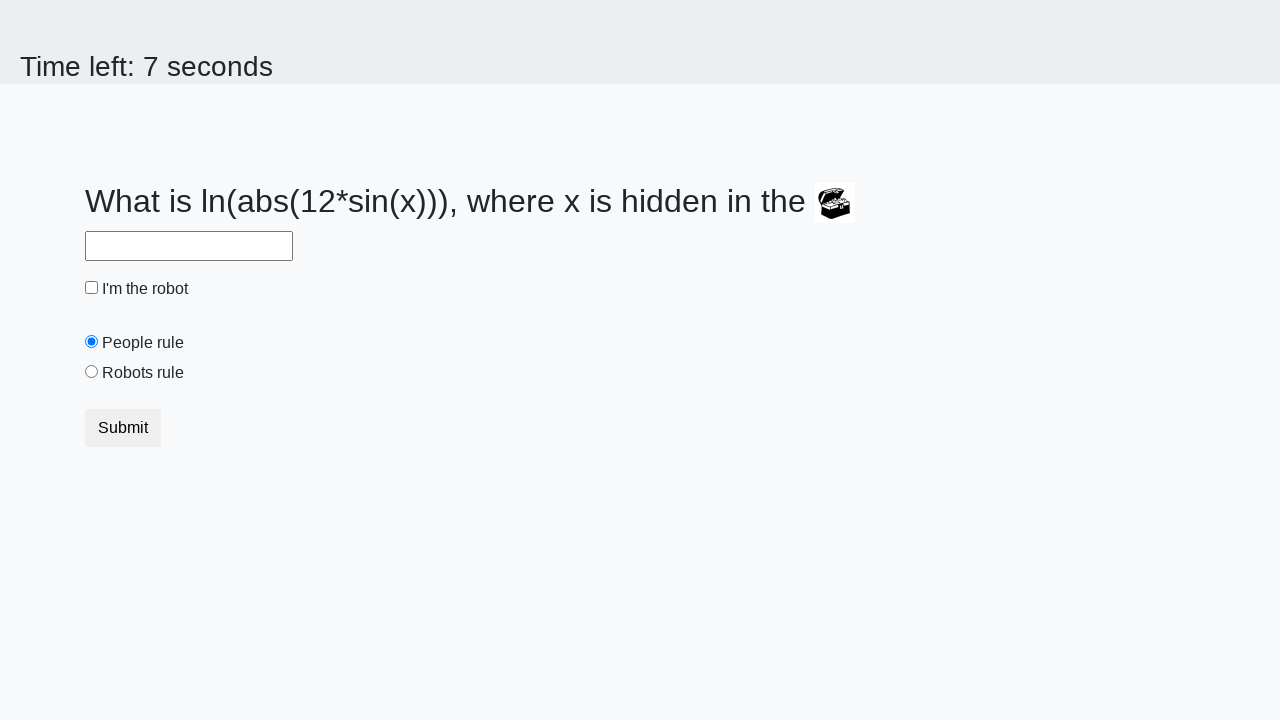

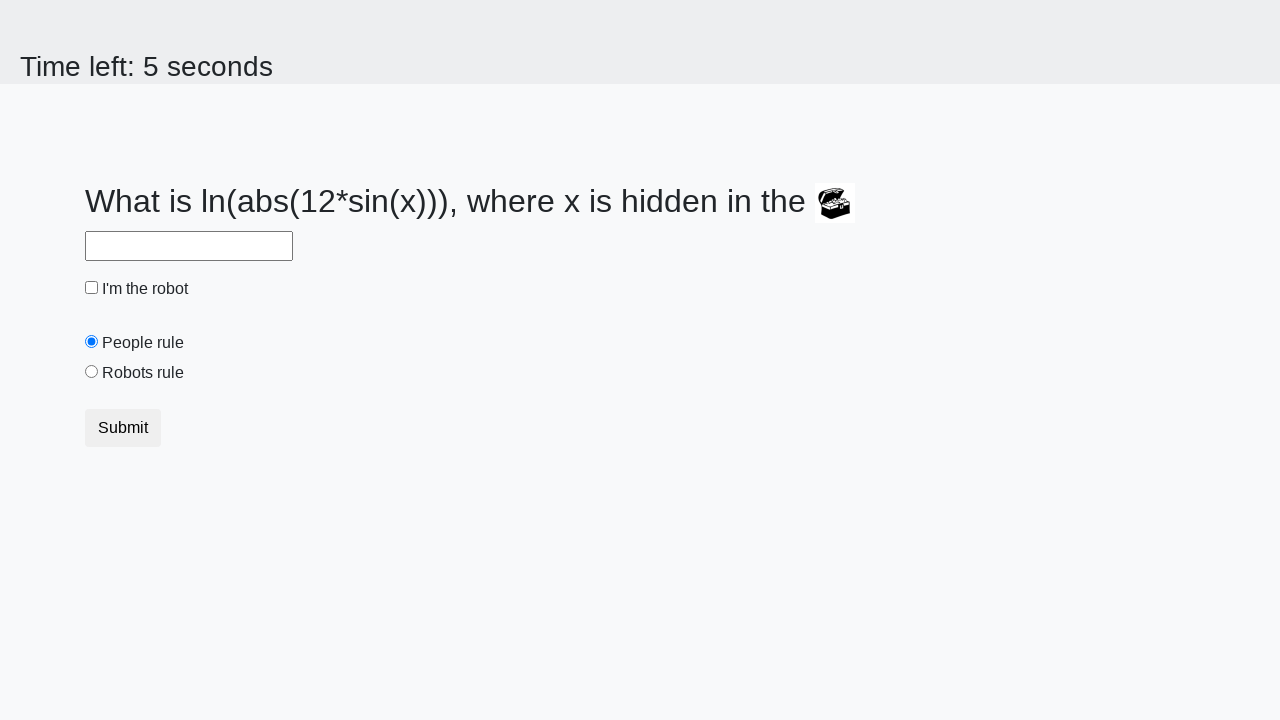